Tests that the registration form stays open when required fields are missing

Starting URL: https://demoqa.com/webtables

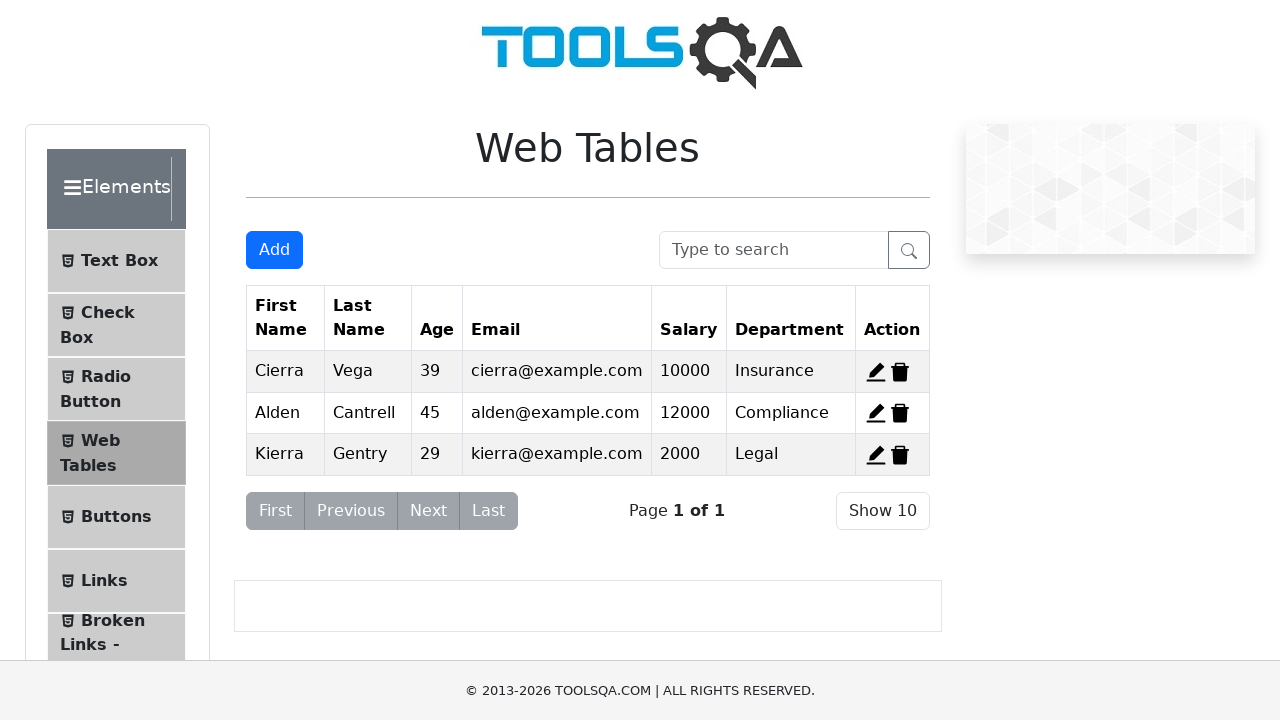

Clicked Add button to open registration form at (274, 250) on #addNewRecordButton
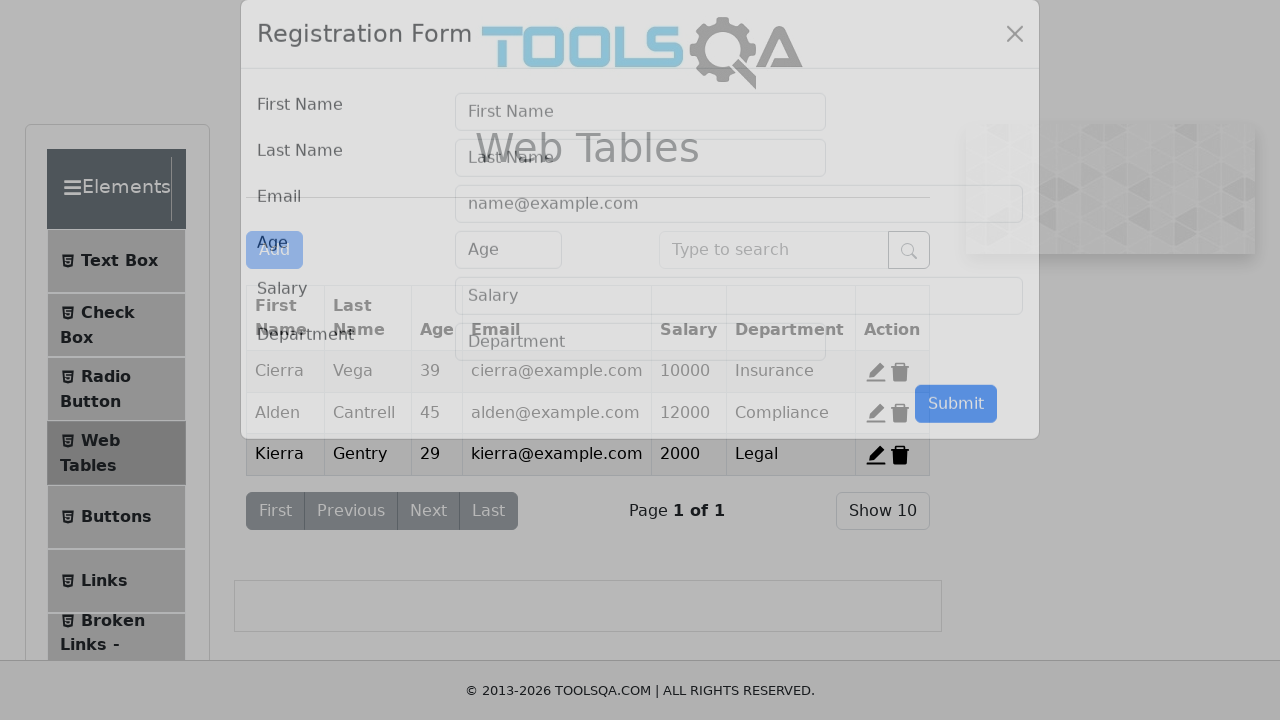

Form modal appeared
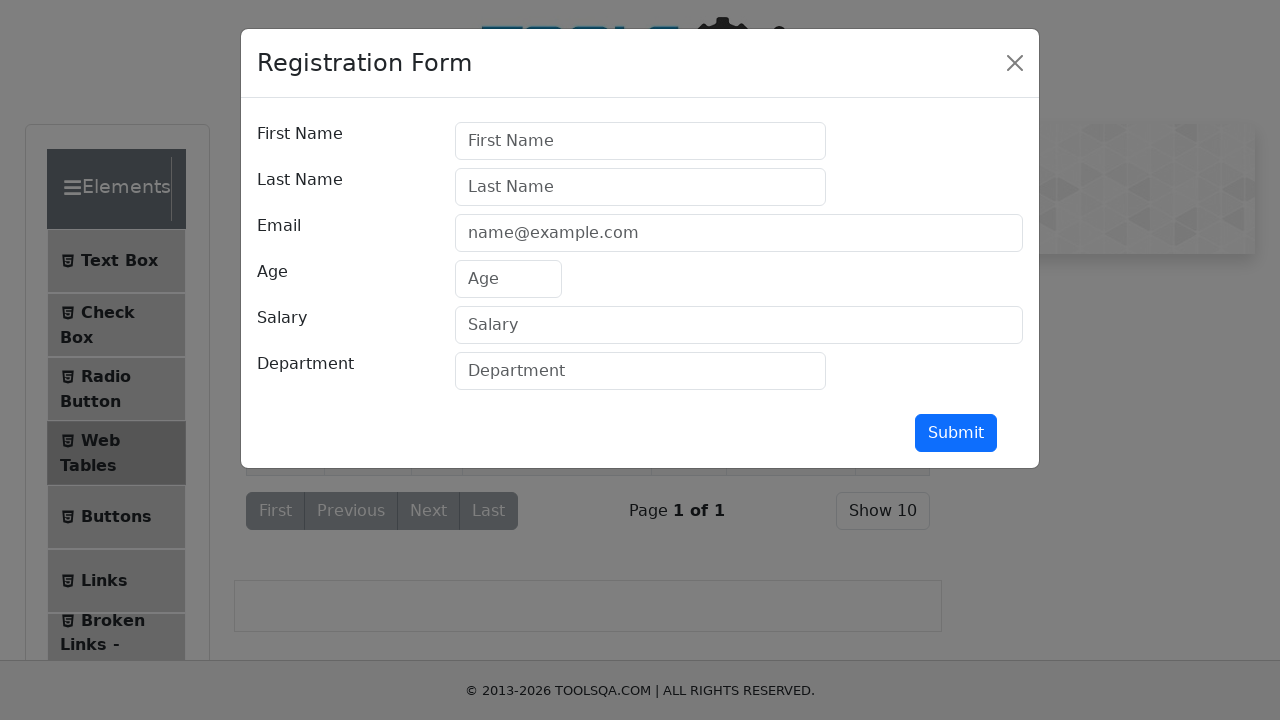

Filled first name field with 'Sarah', leaving other required fields empty on #firstName
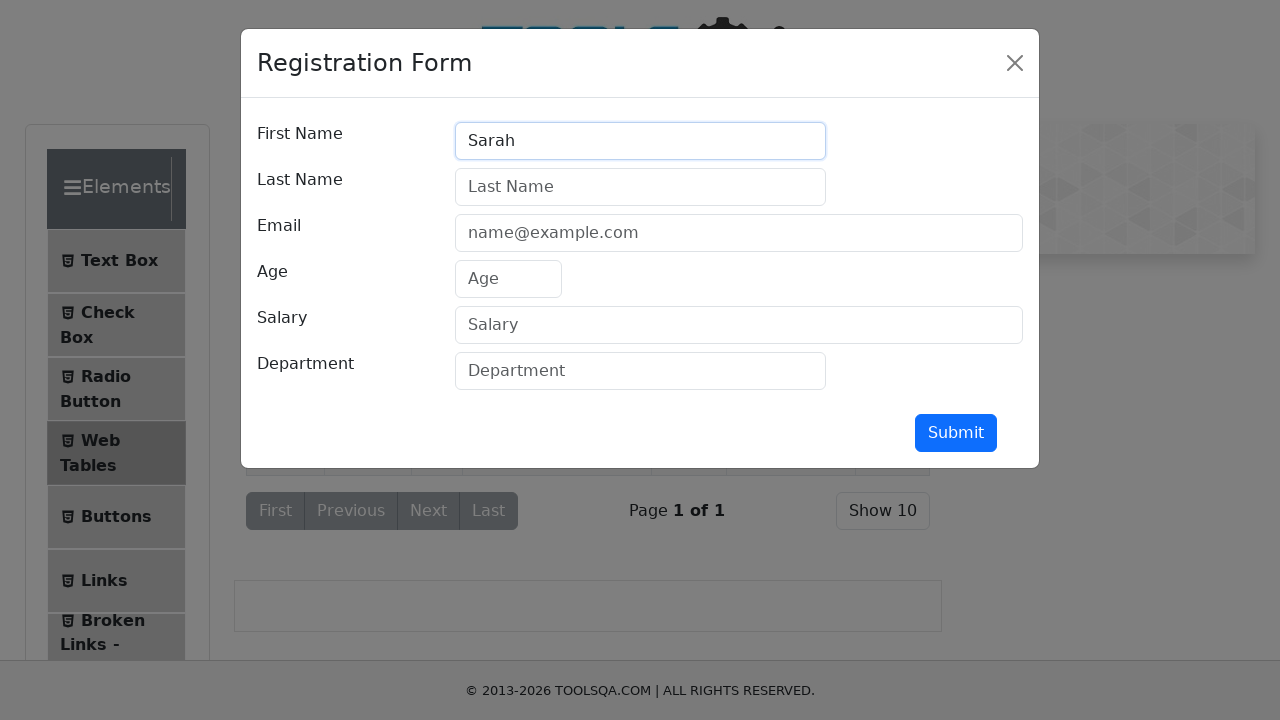

Clicked submit button with incomplete form at (956, 433) on #submit
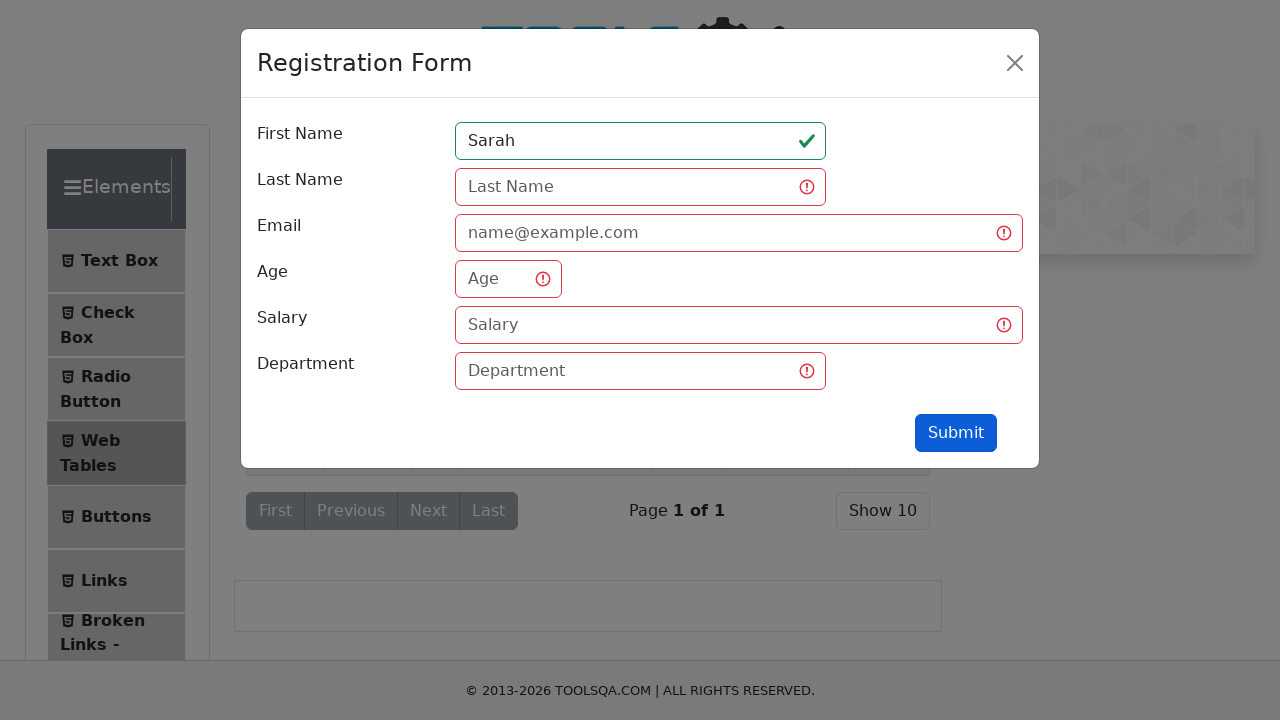

Verified registration form is still open after attempting to submit with missing required fields
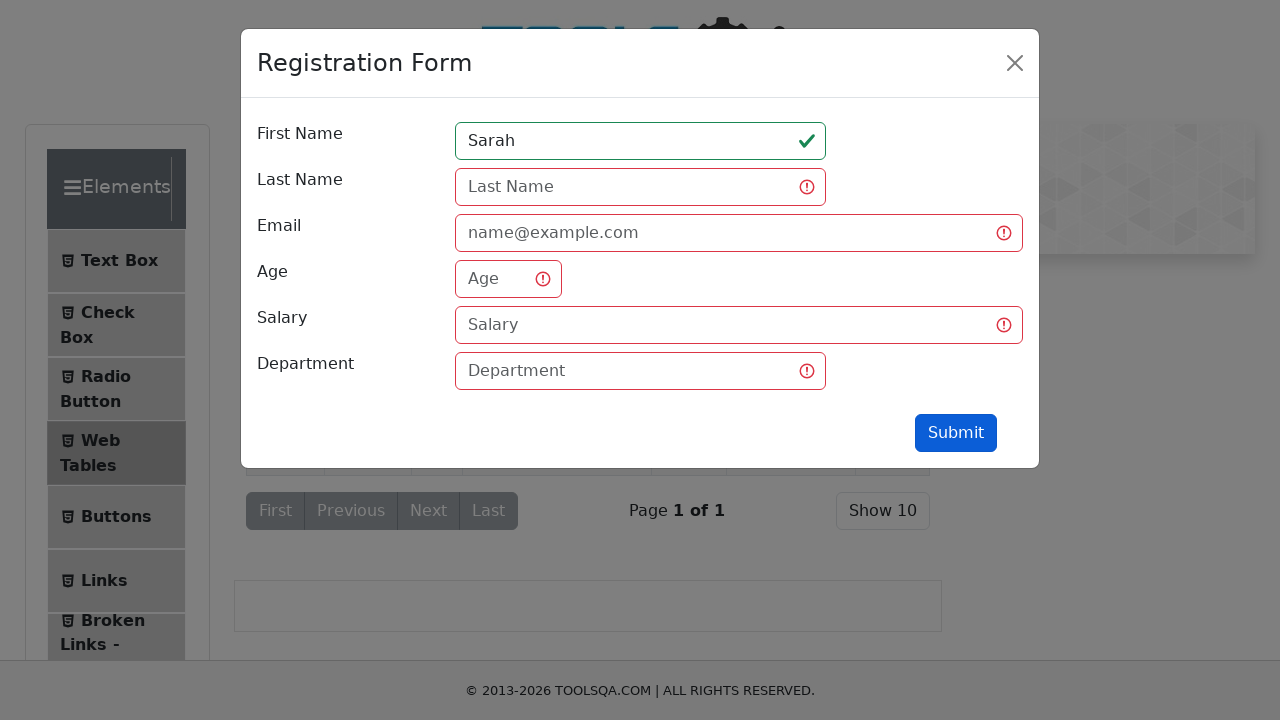

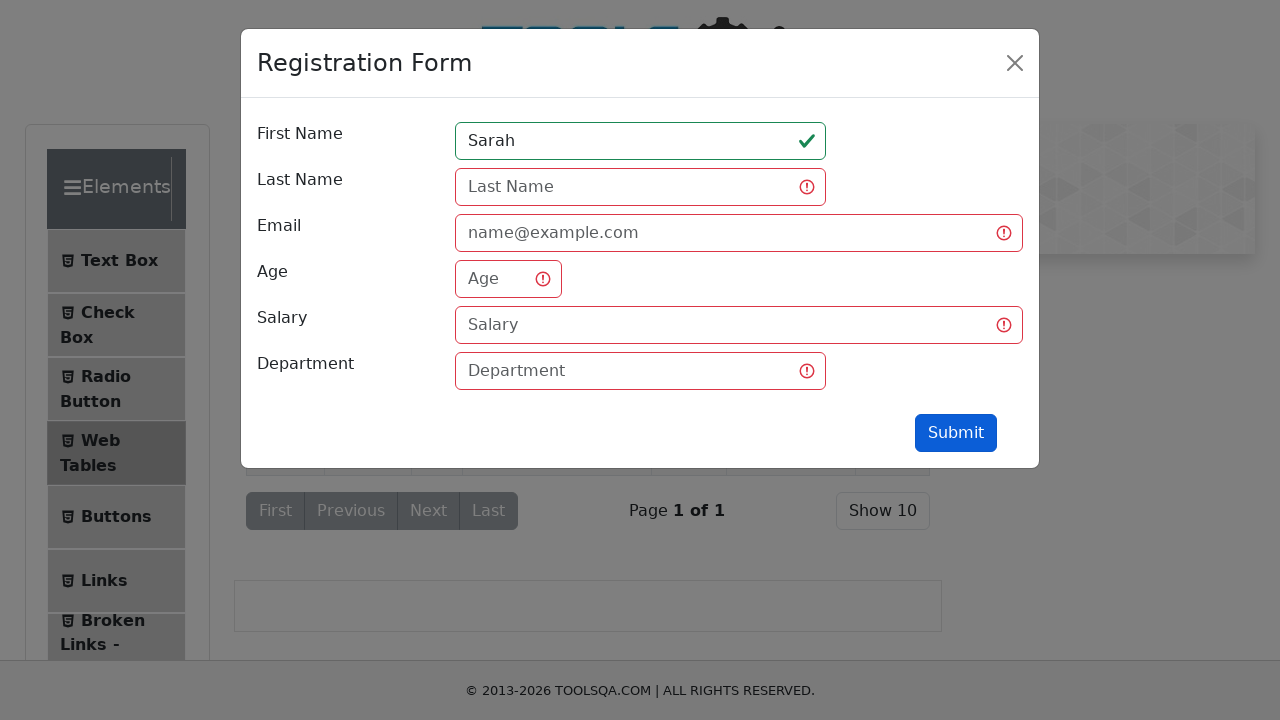